Tests for broken links by navigating to a practice automation page and verifying that a specific link is accessible

Starting URL: https://rahulshettyacademy.com/AutomationPractice/

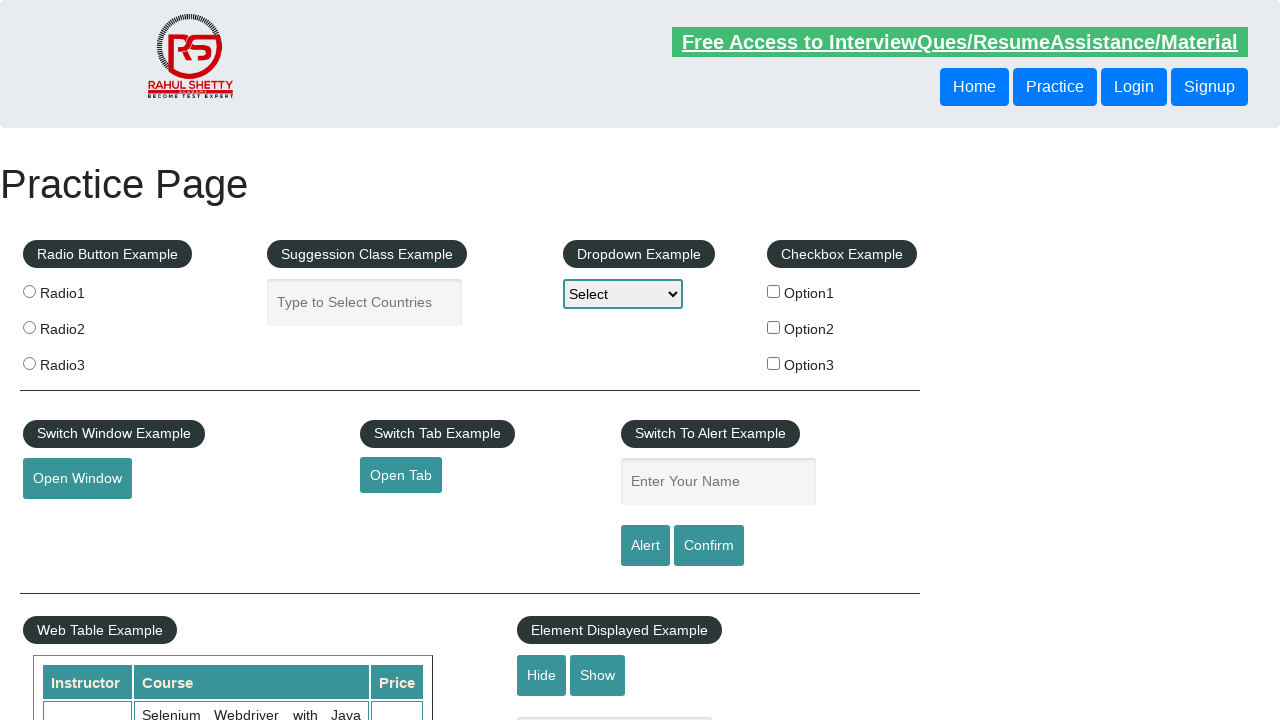

Located link element with 'soap' in href attribute
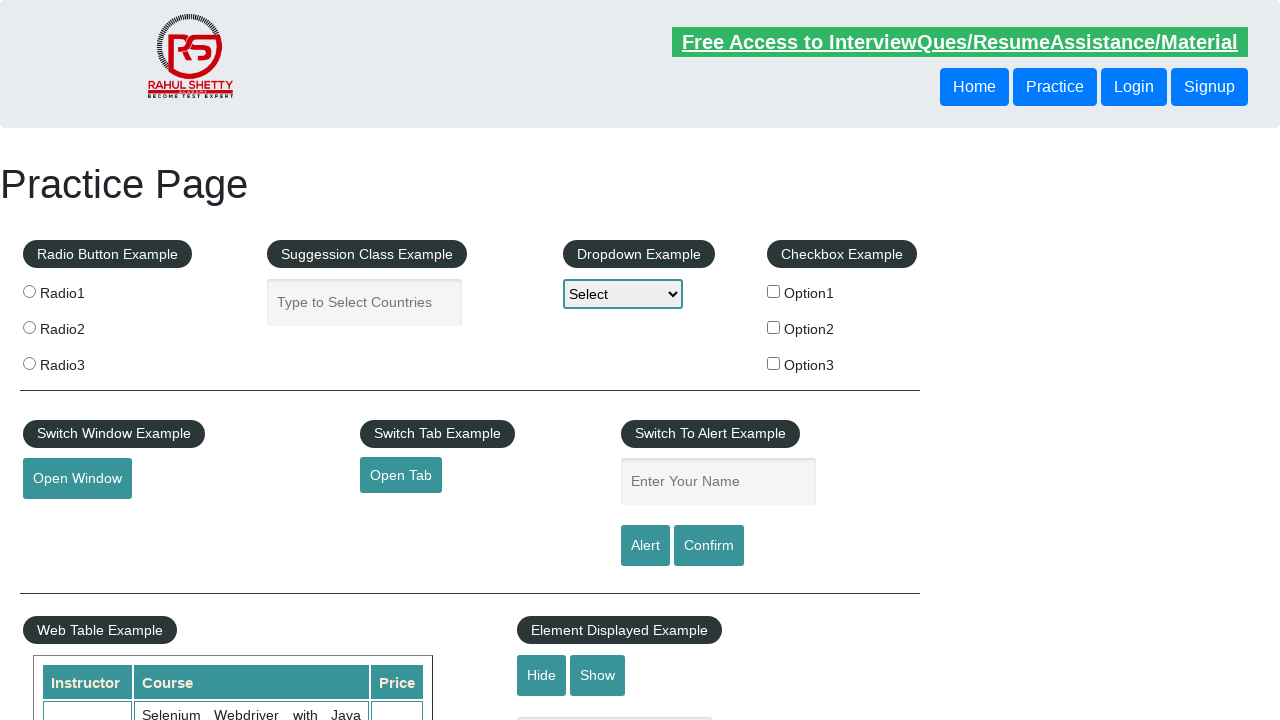

Retrieved href attribute from soap link: https://www.soapui.org/
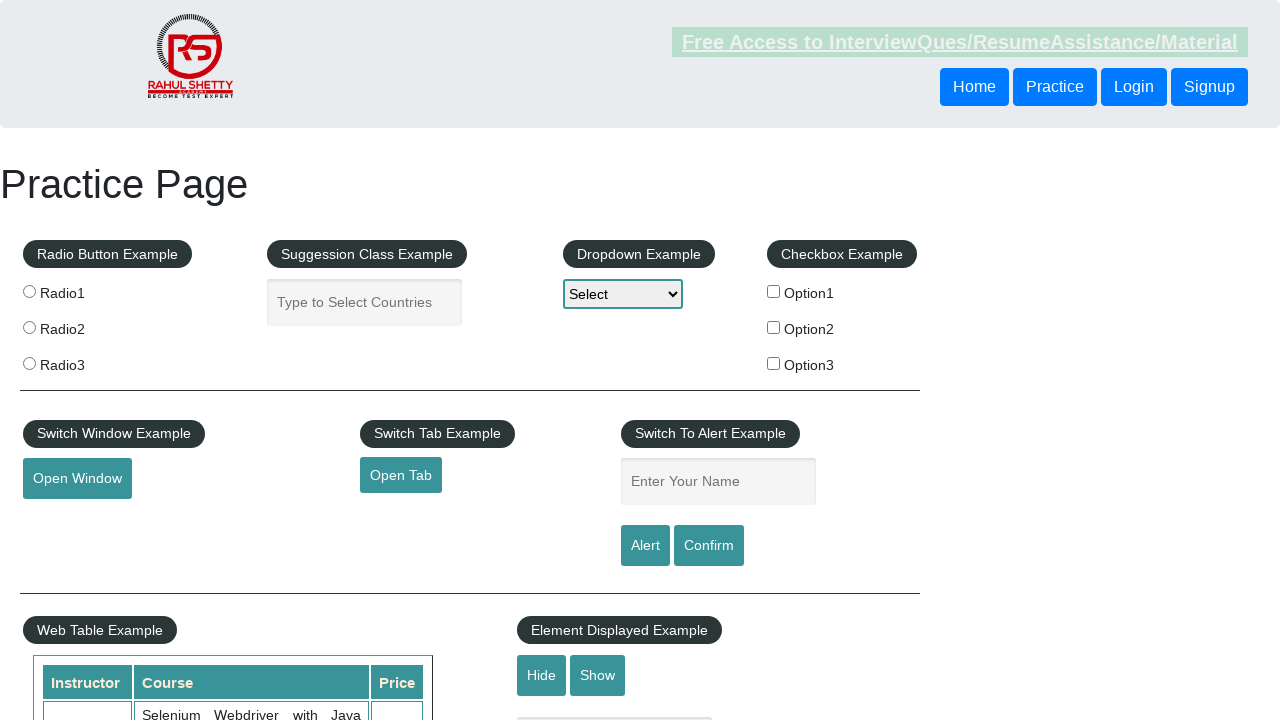

Verified that the soap link element is present and visible on the page
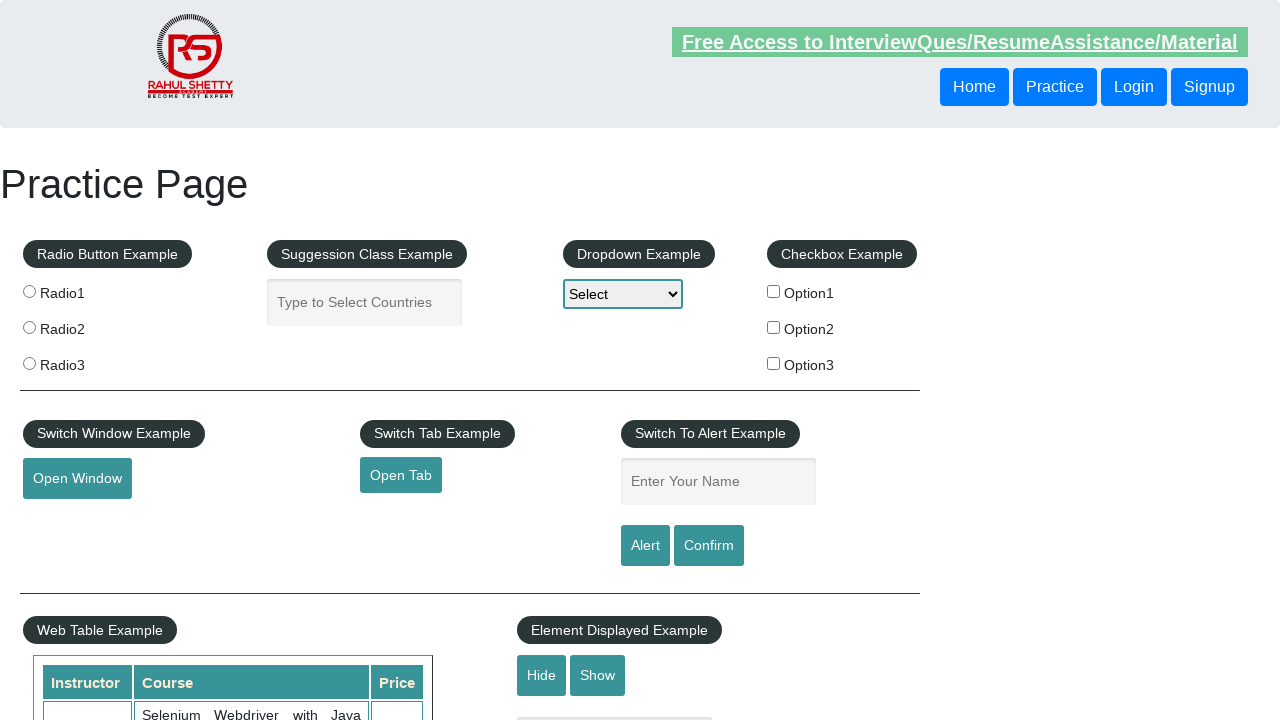

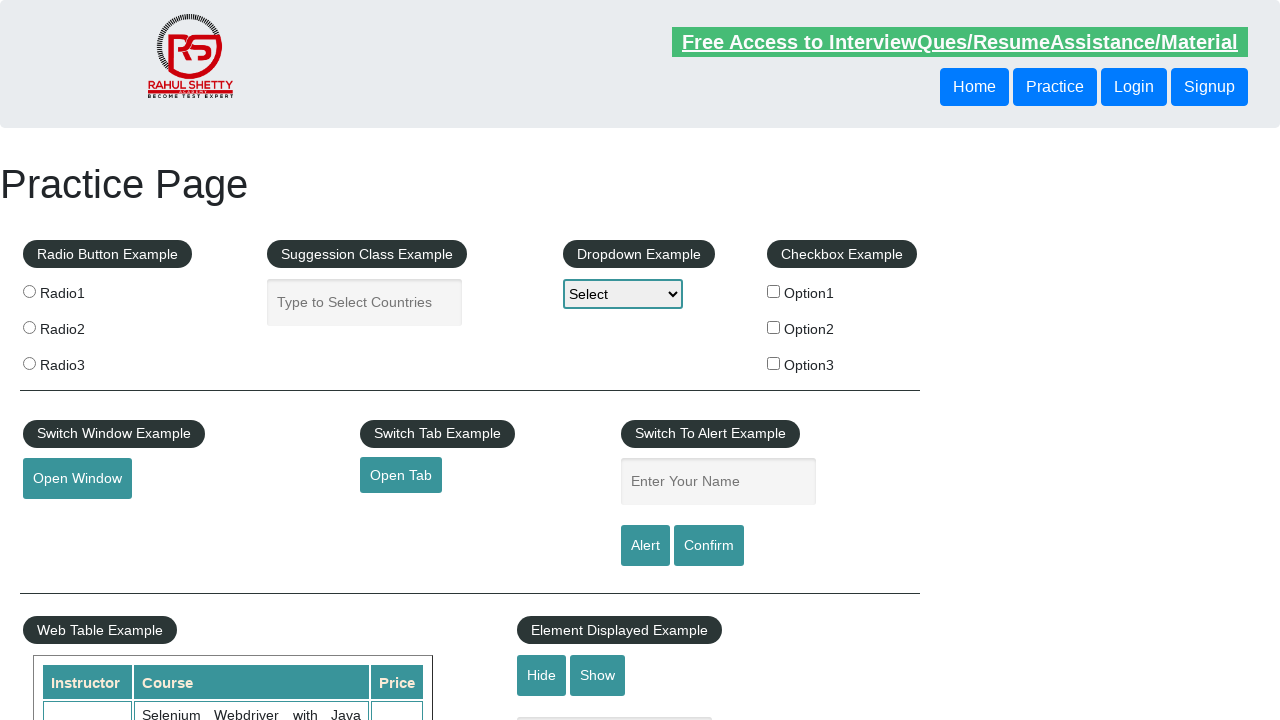